Tests link scope functionality by navigating to links in the footer's first column, opening each in a new tab and switching between them

Starting URL: https://rahulshettyacademy.com/AutomationPractice/

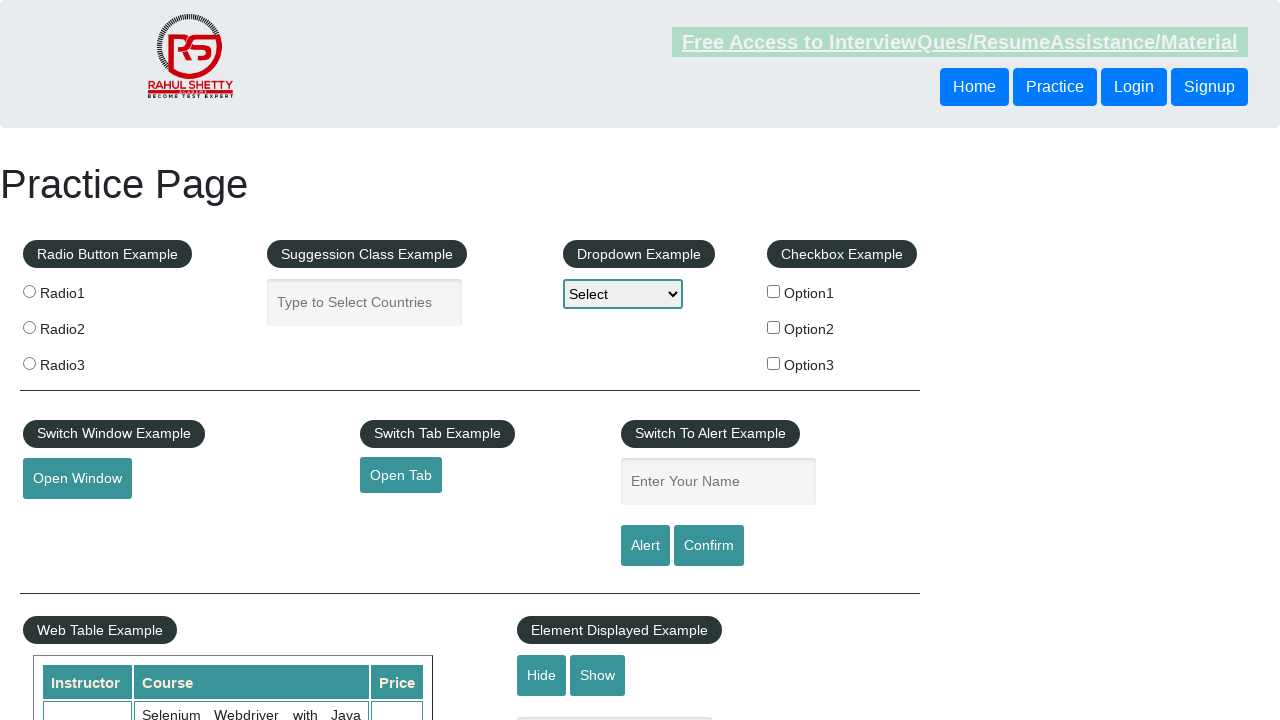

Located footer element with id 'gf-BIG'
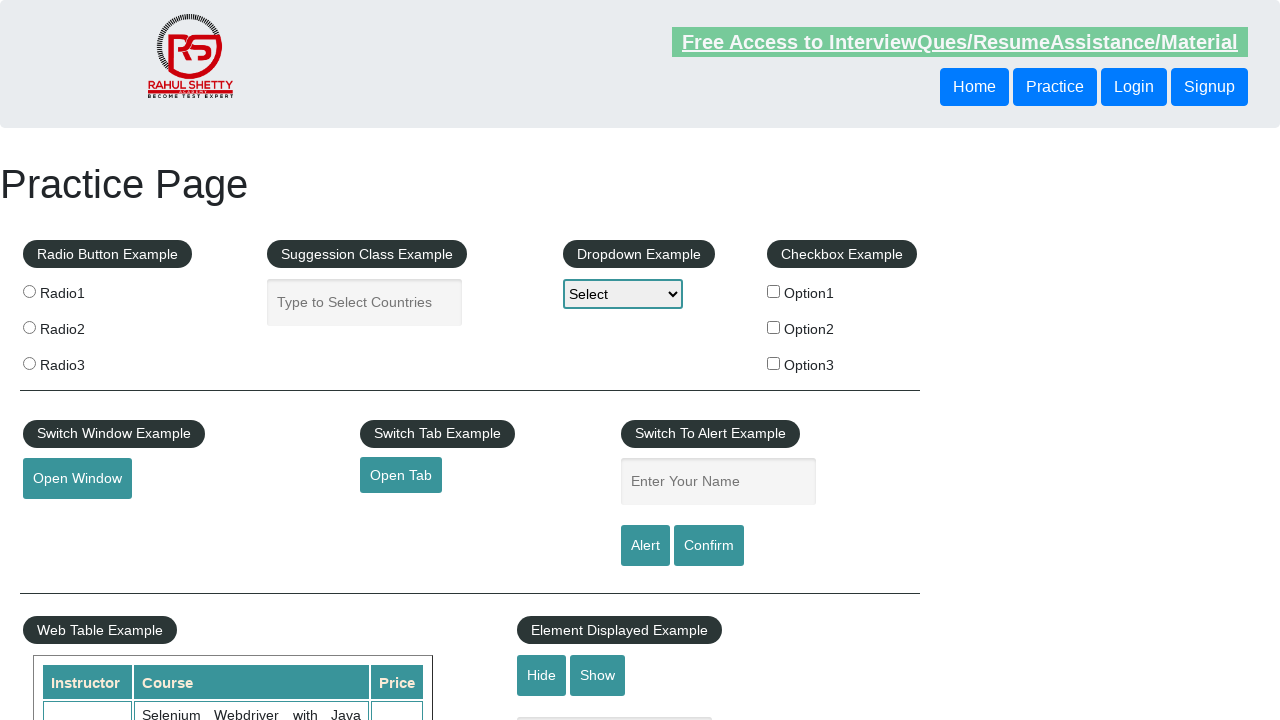

Located first column in footer
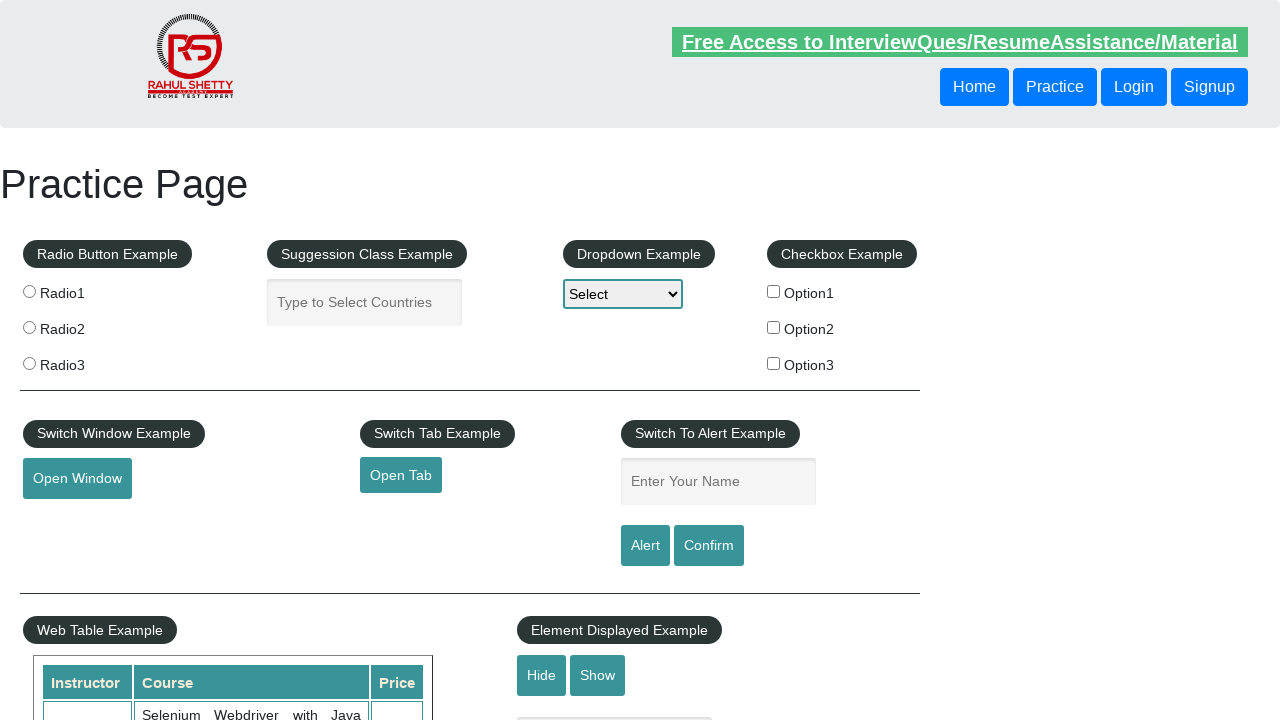

Located all links in first column
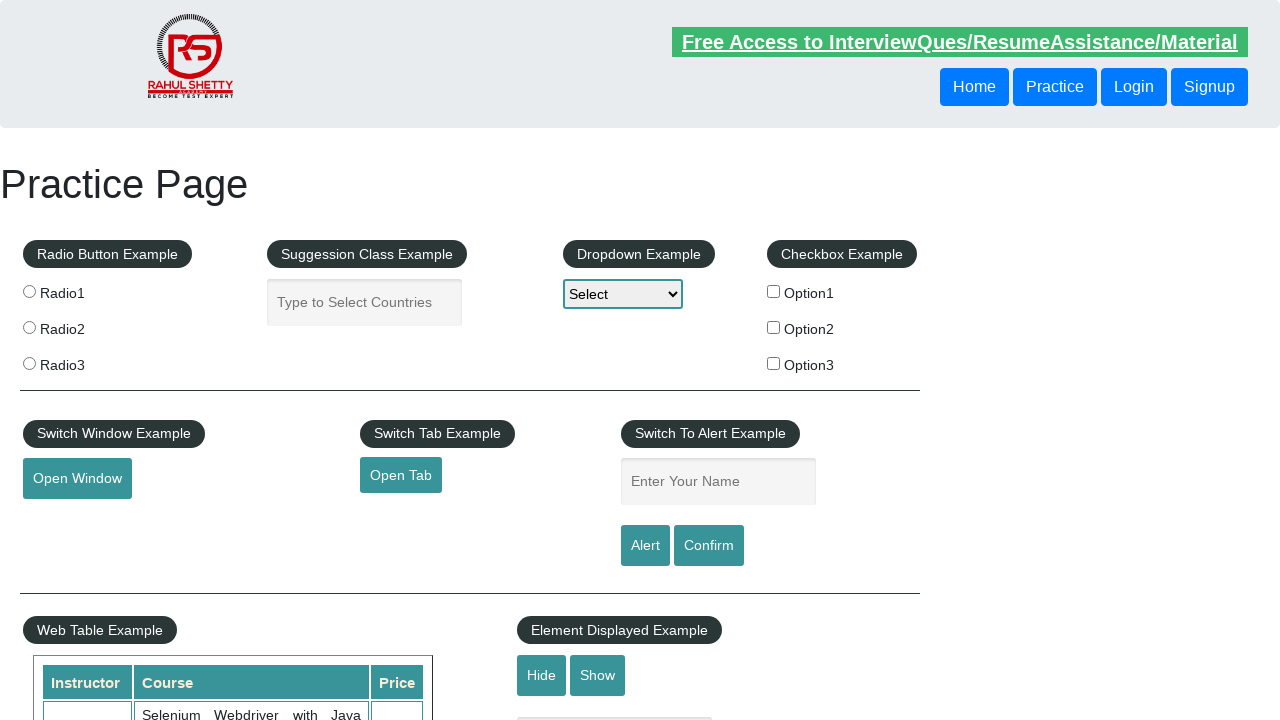

Found 5 links in first column
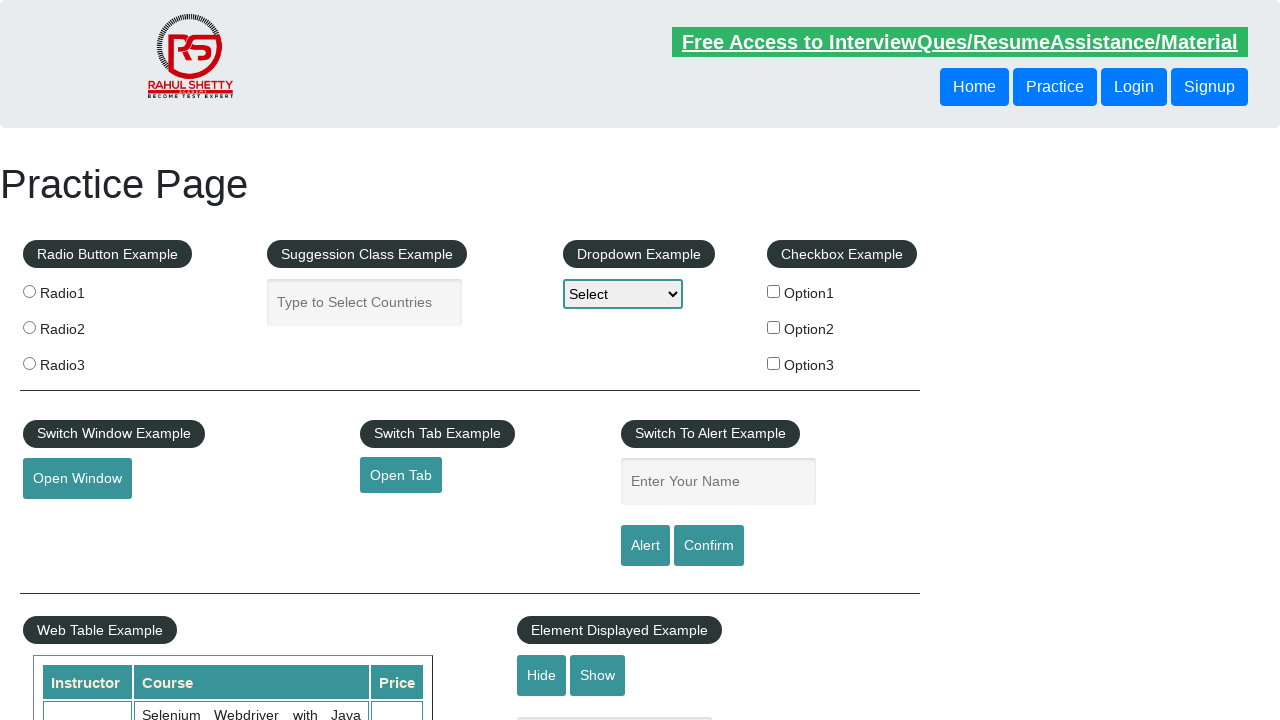

Retrieved href from link 1: http://www.restapitutorial.com/
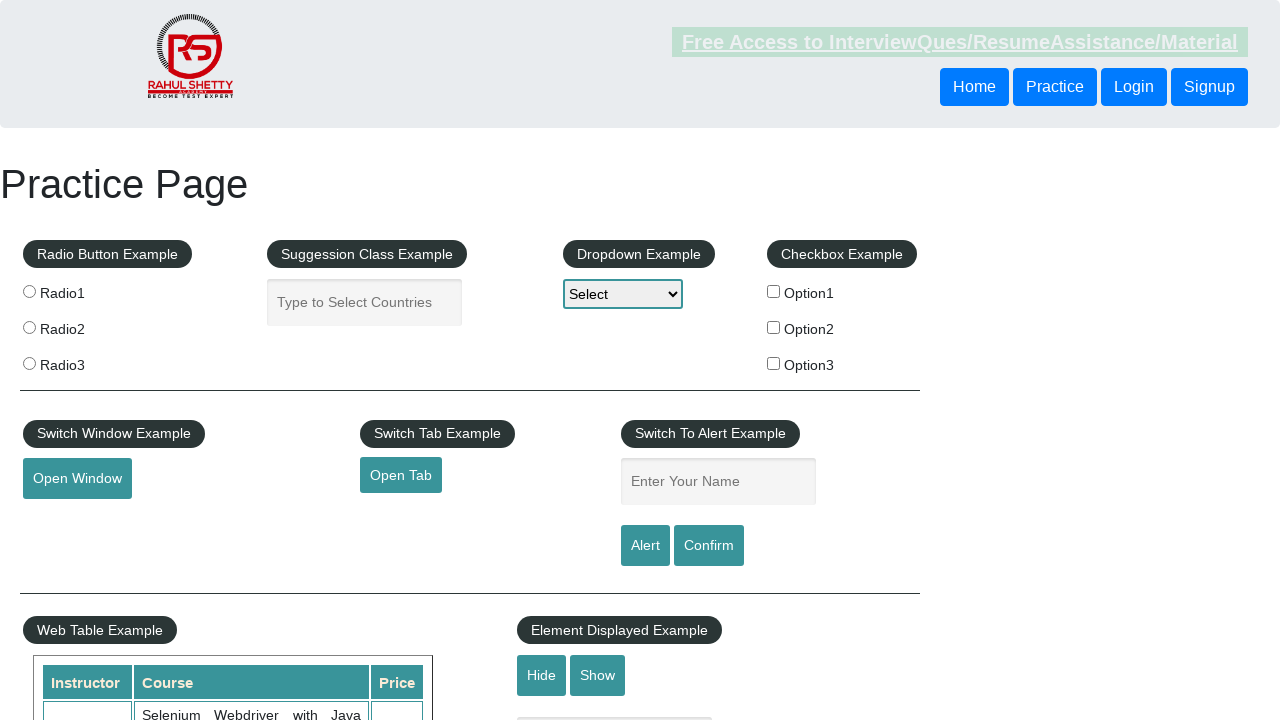

Created new tab for link 1
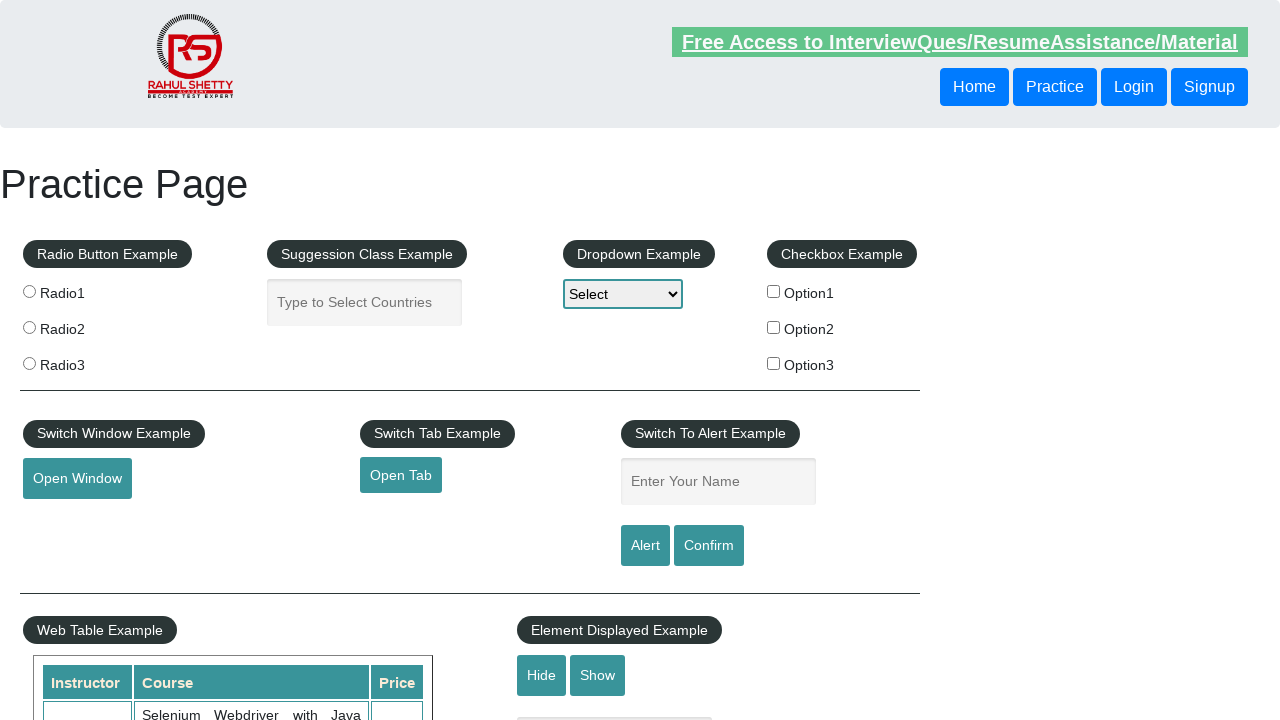

Navigated to http://www.restapitutorial.com/ in new tab
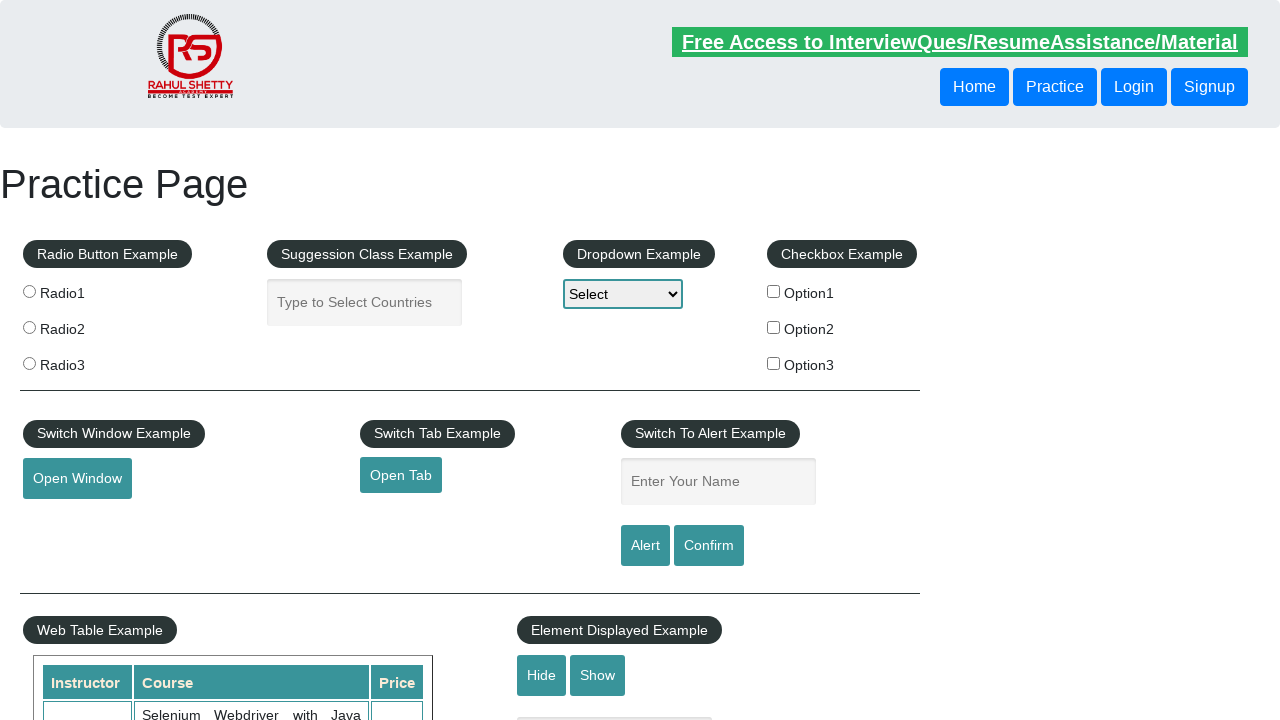

Waited for page 1 to load (domcontentloaded)
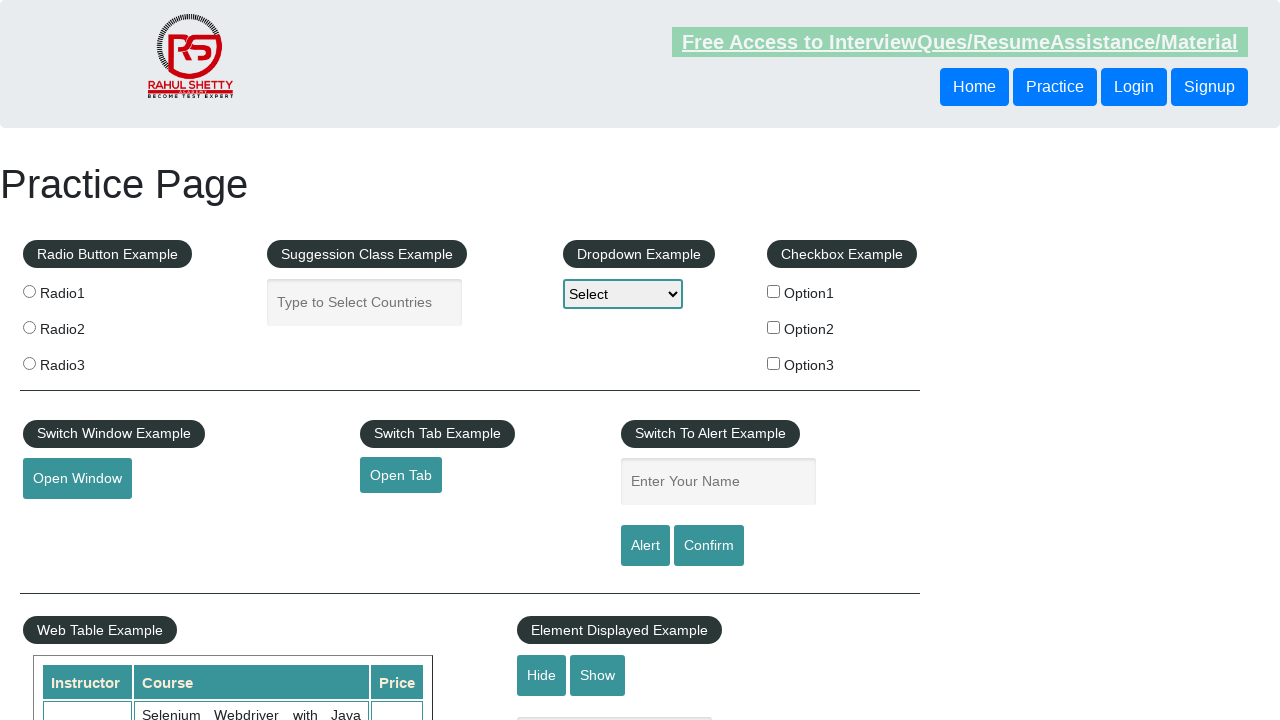

Retrieved href from link 2: https://www.soapui.org/
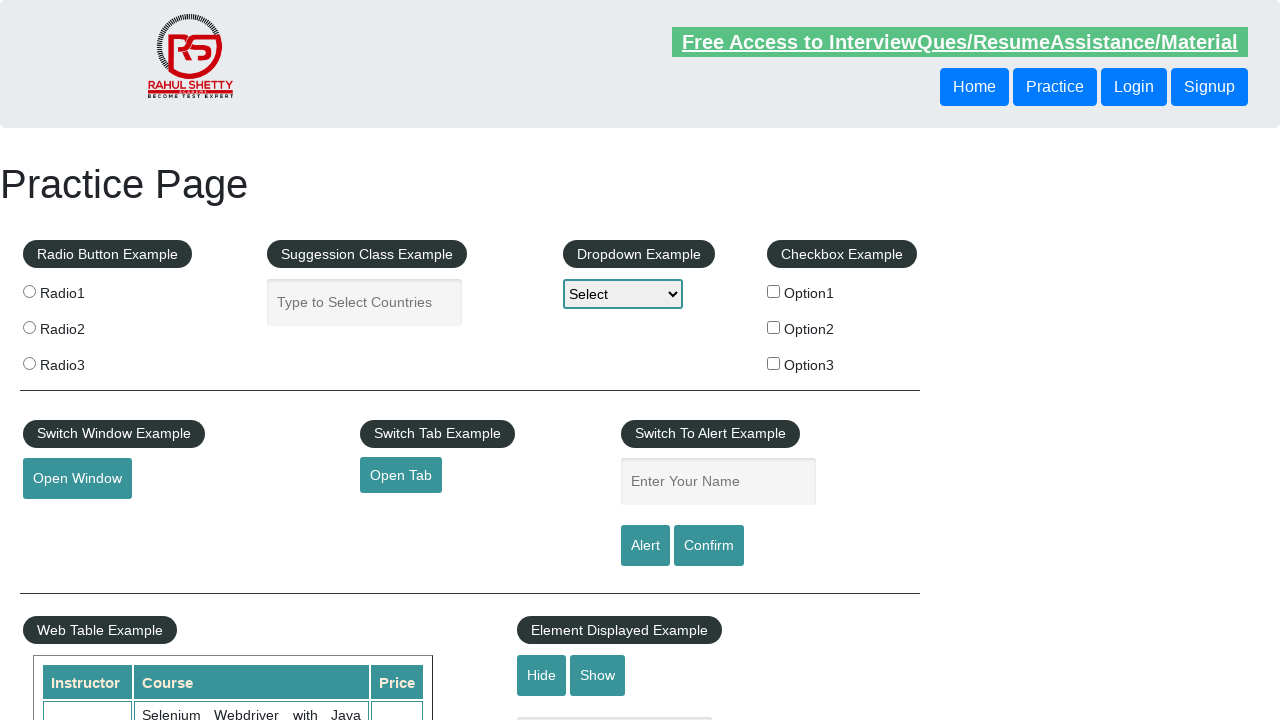

Created new tab for link 2
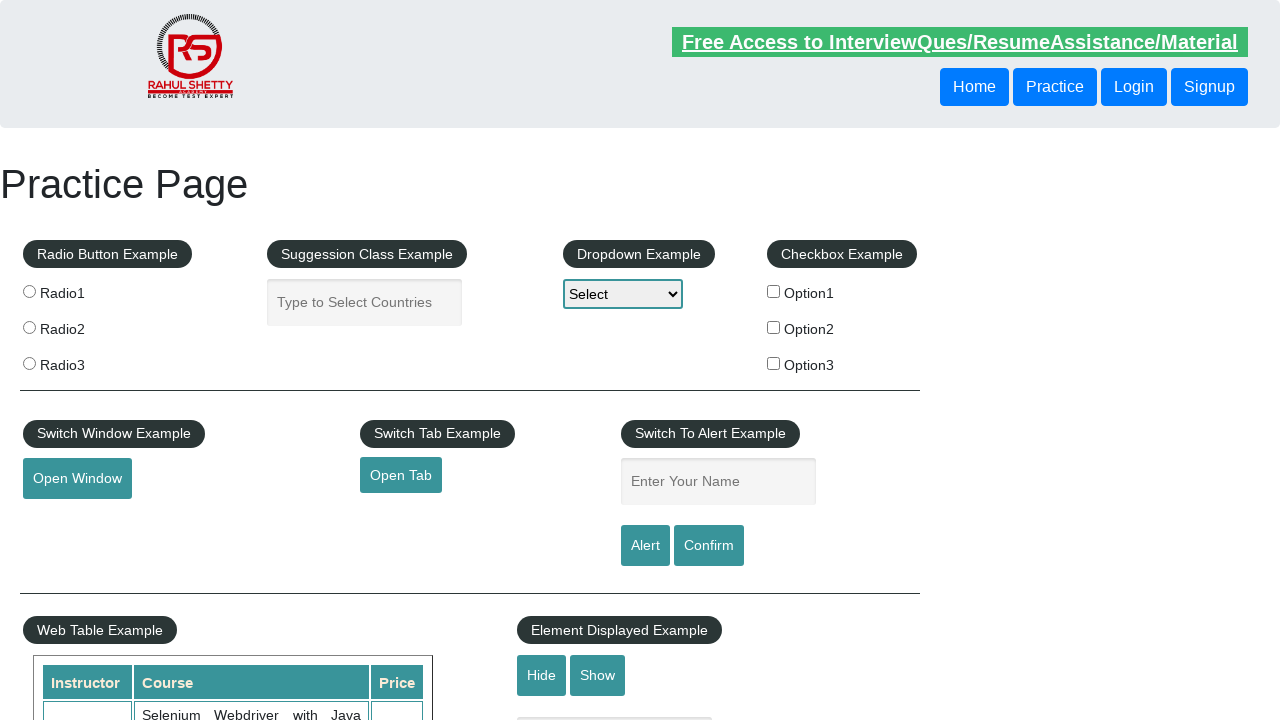

Navigated to https://www.soapui.org/ in new tab
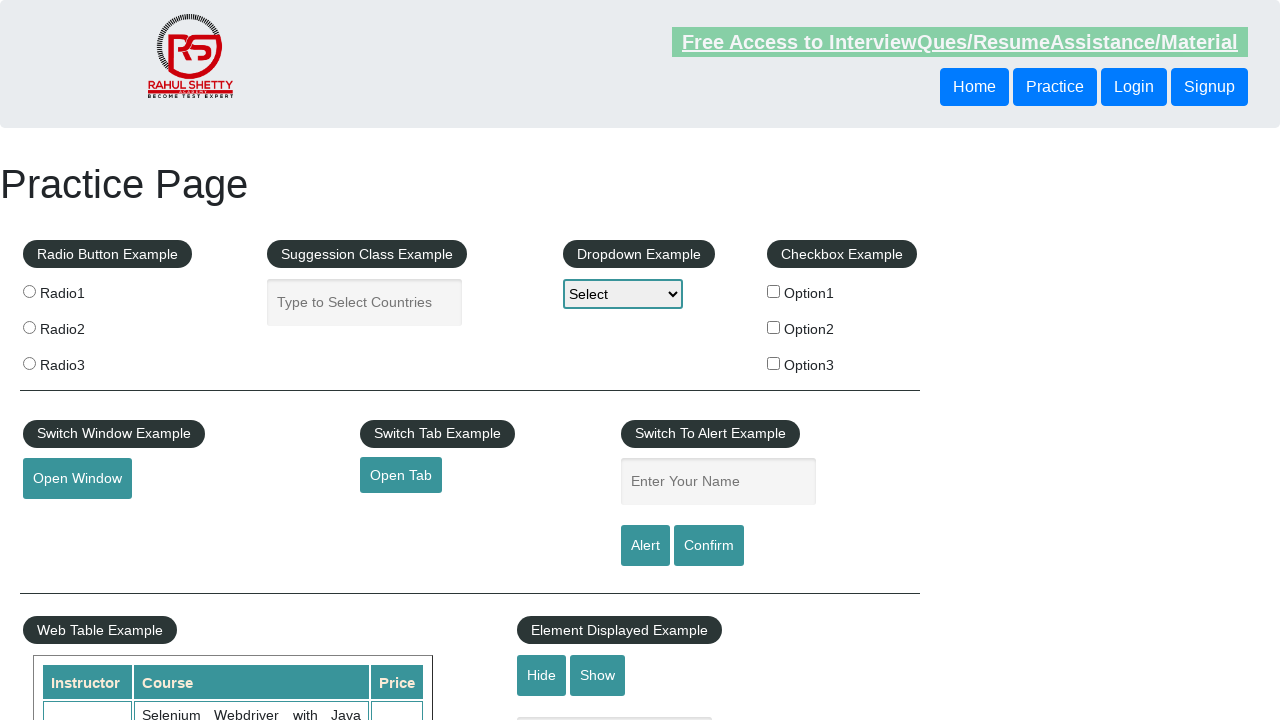

Waited for page 2 to load (domcontentloaded)
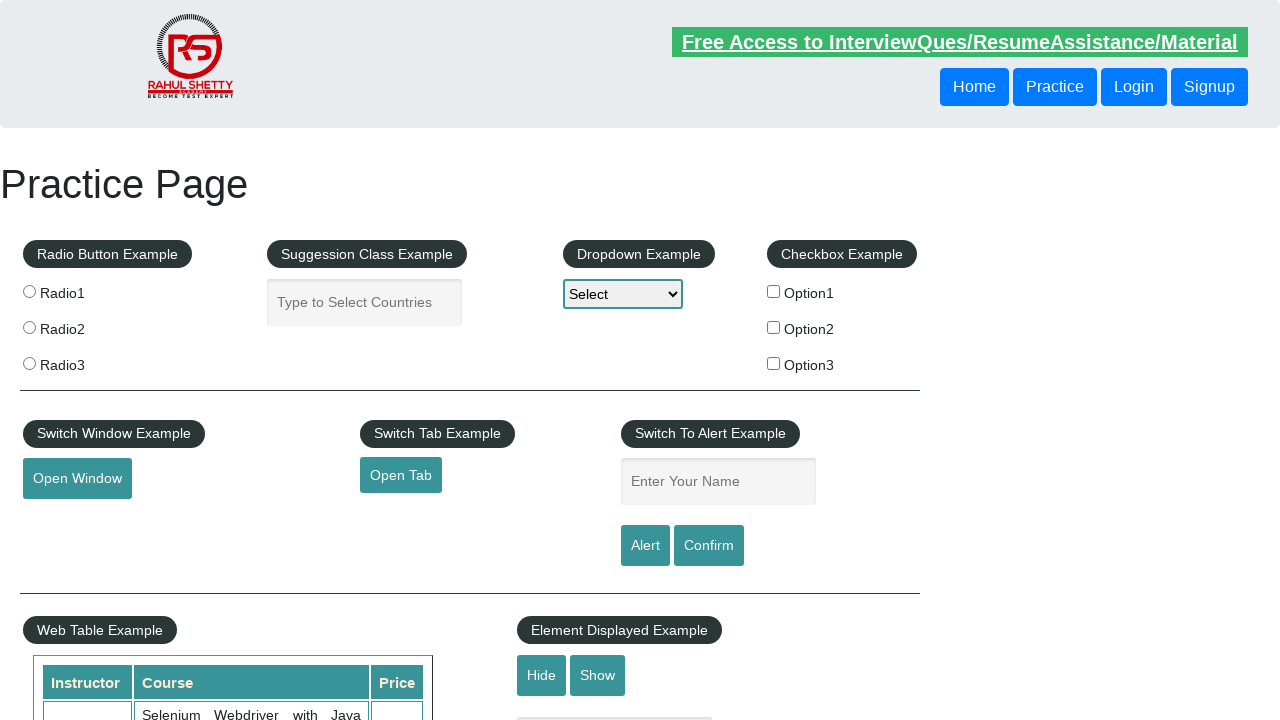

Retrieved href from link 3: https://courses.rahulshettyacademy.com/p/appium-tutorial
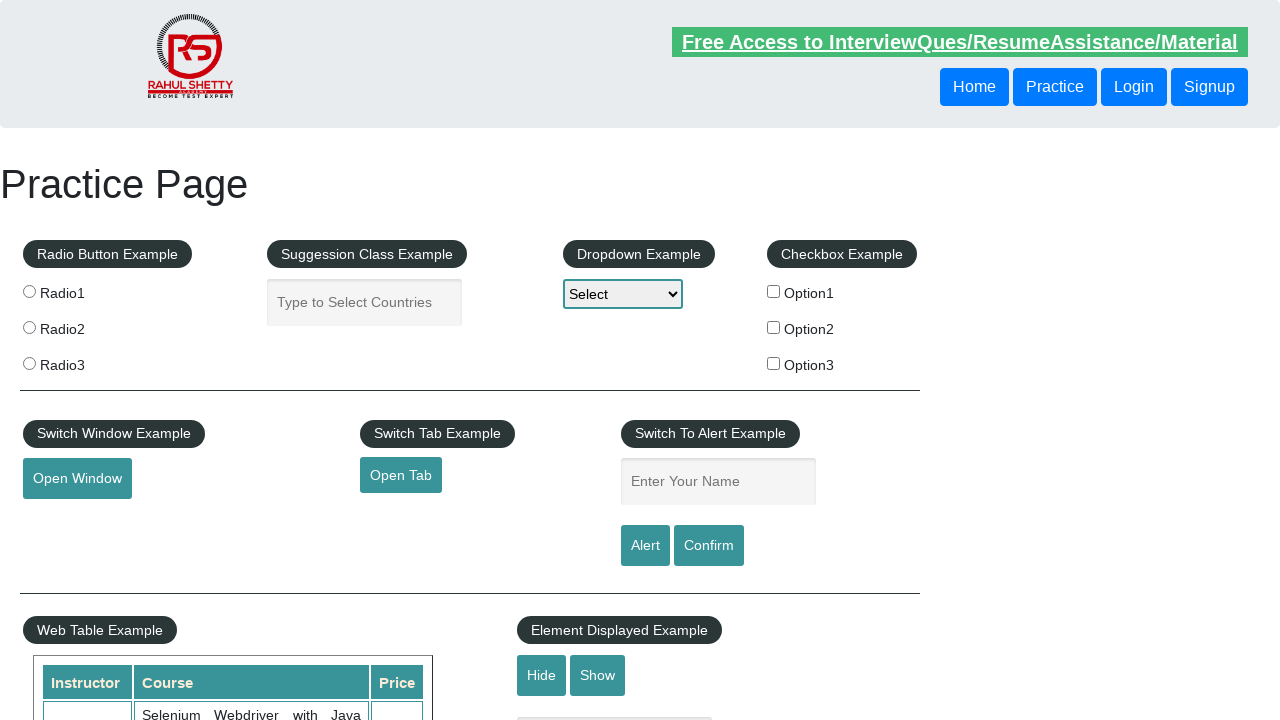

Created new tab for link 3
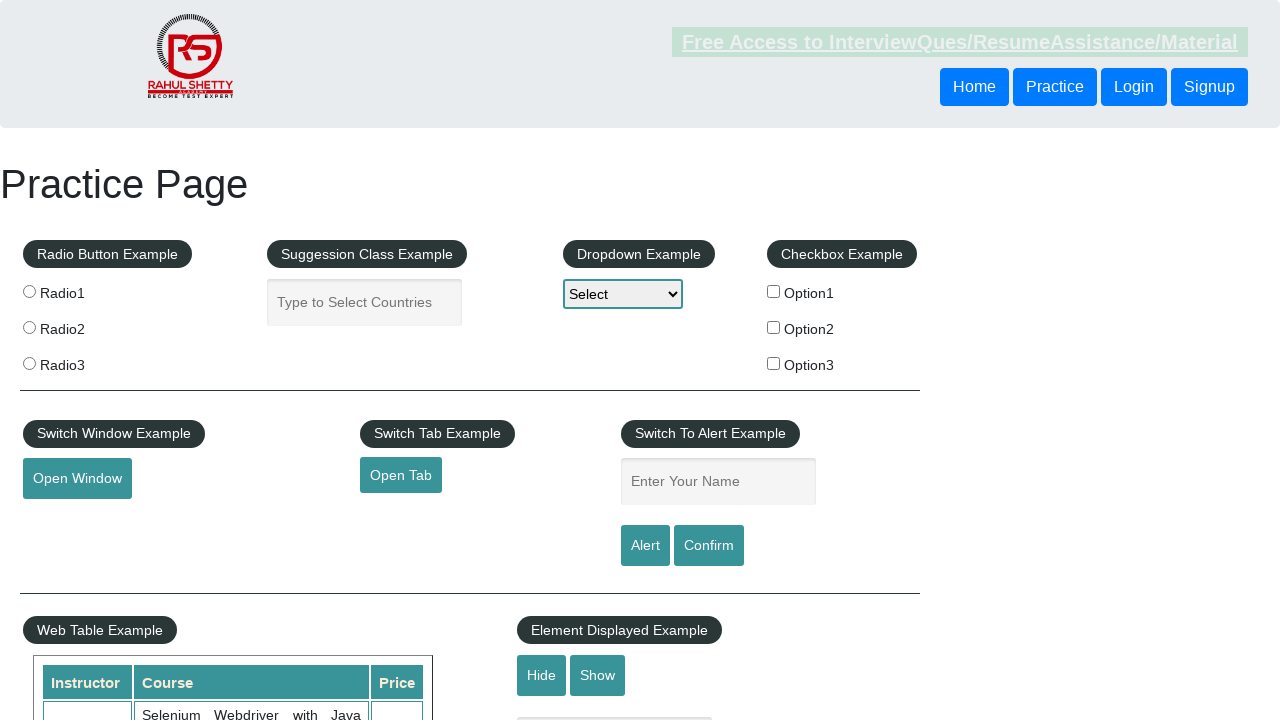

Navigated to https://courses.rahulshettyacademy.com/p/appium-tutorial in new tab
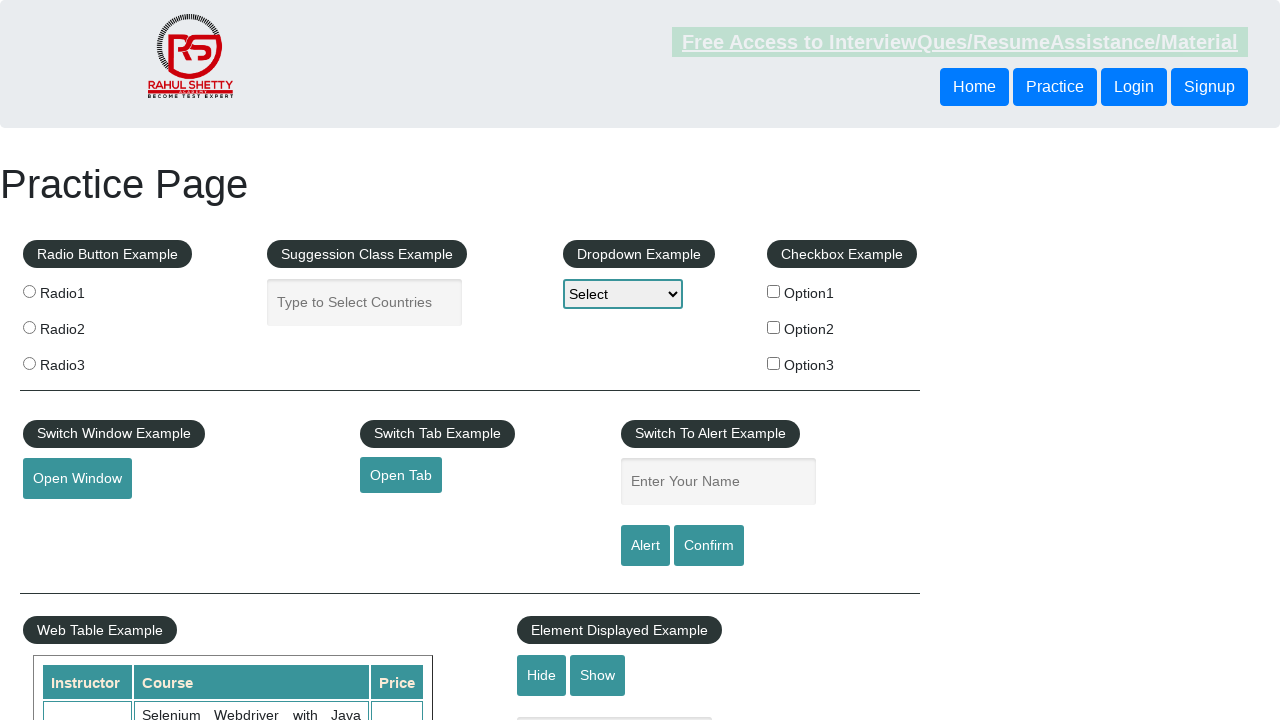

Waited for page 3 to load (domcontentloaded)
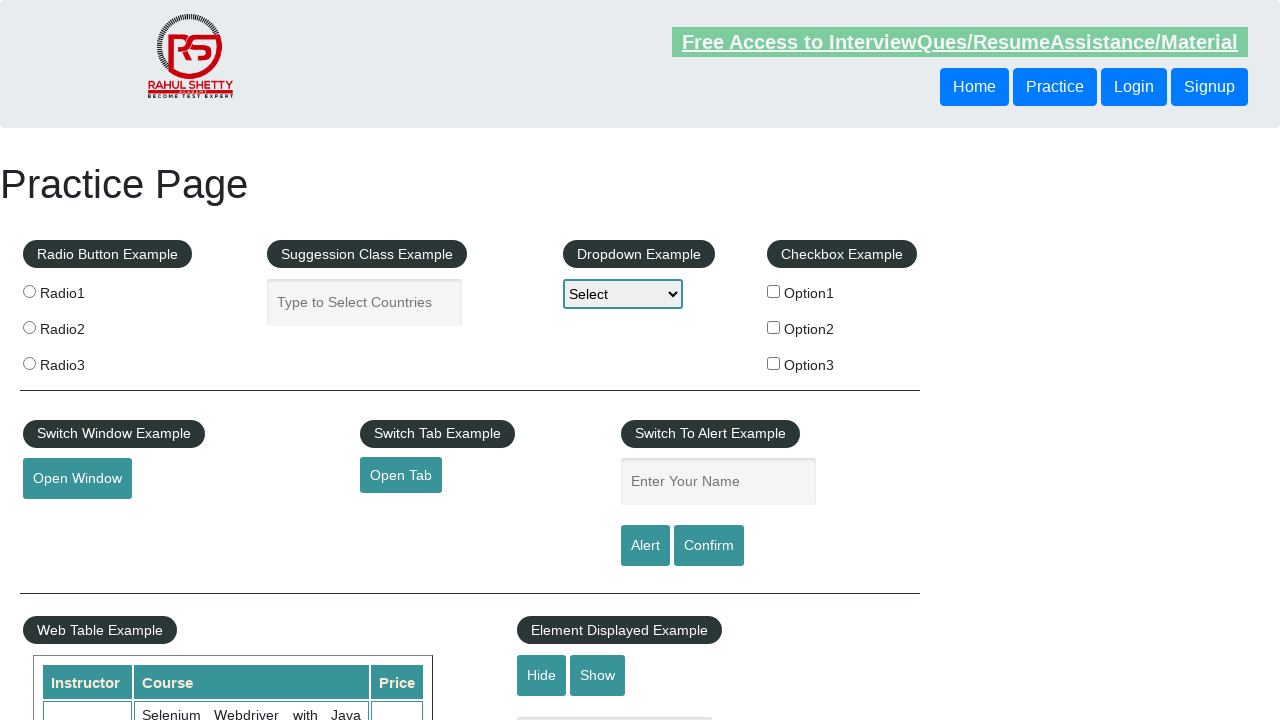

Retrieved href from link 4: https://jmeter.apache.org/
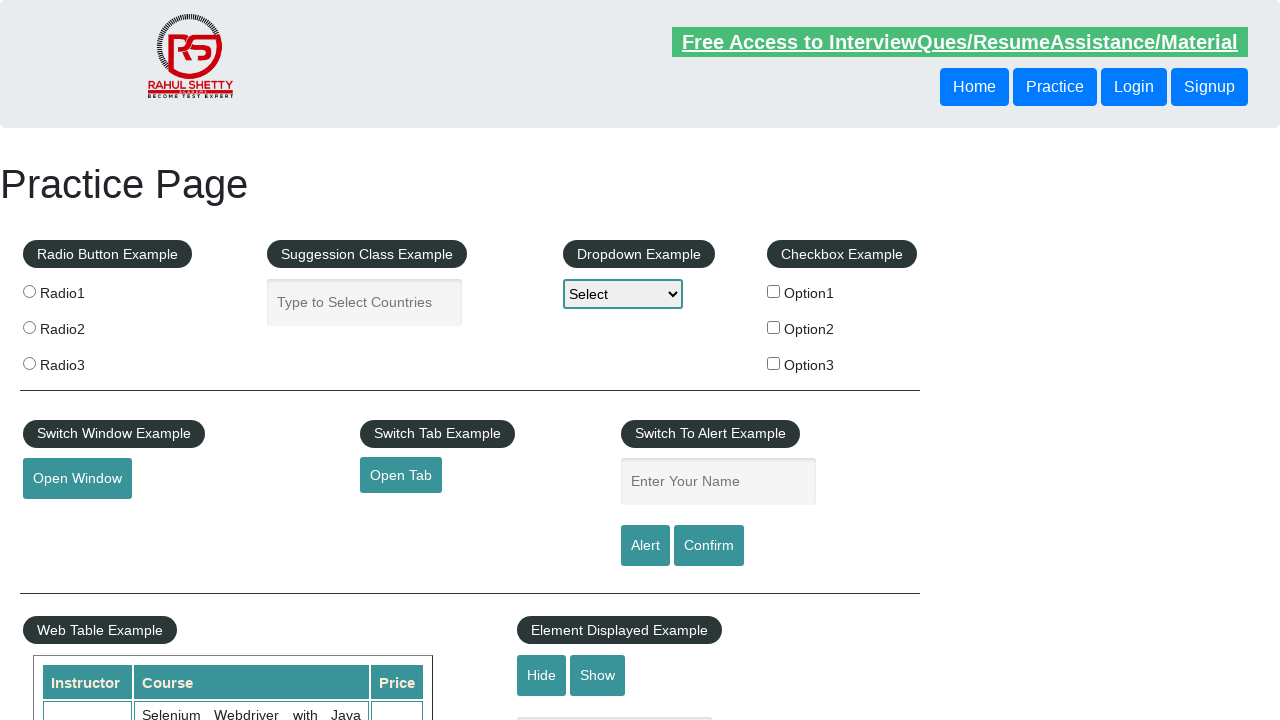

Created new tab for link 4
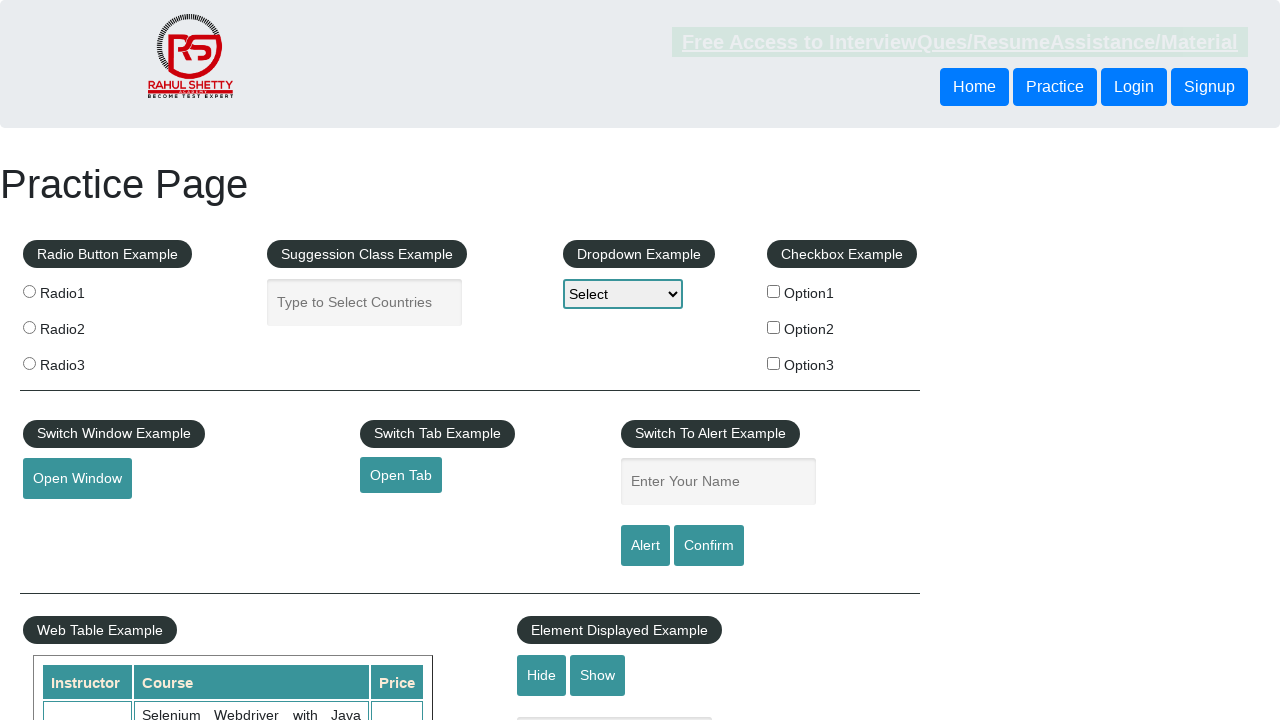

Navigated to https://jmeter.apache.org/ in new tab
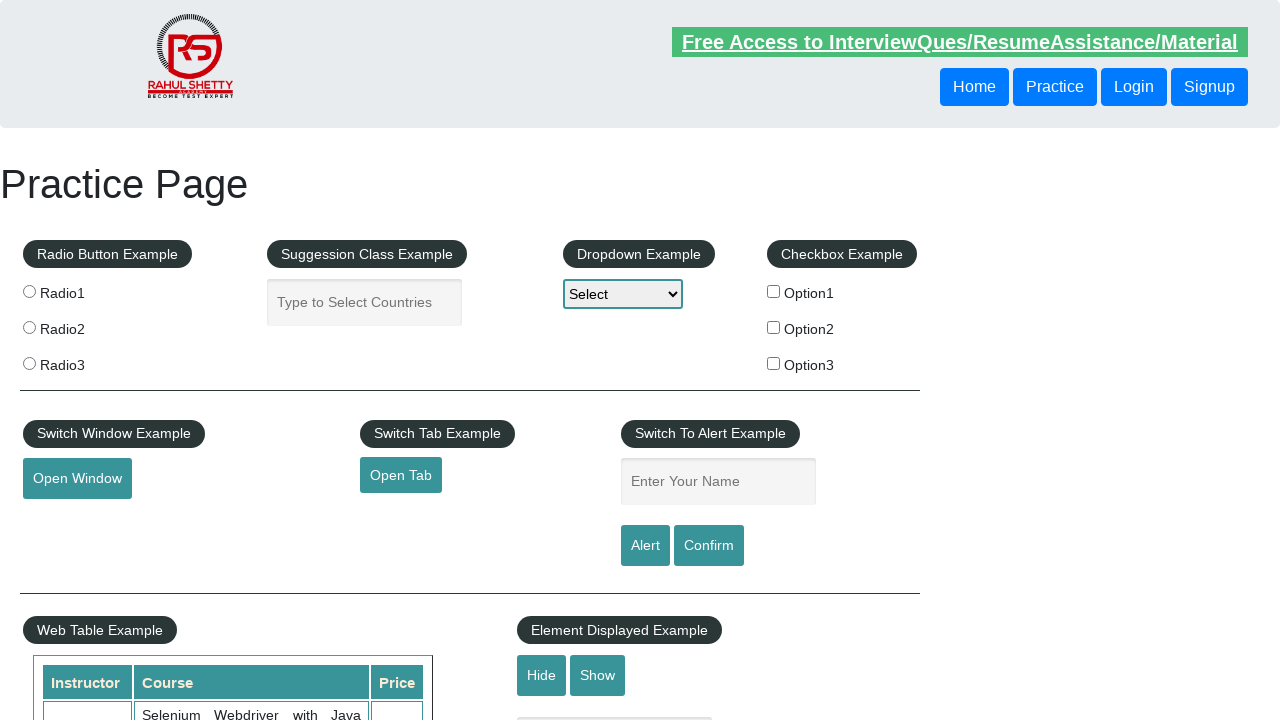

Waited for page 4 to load (domcontentloaded)
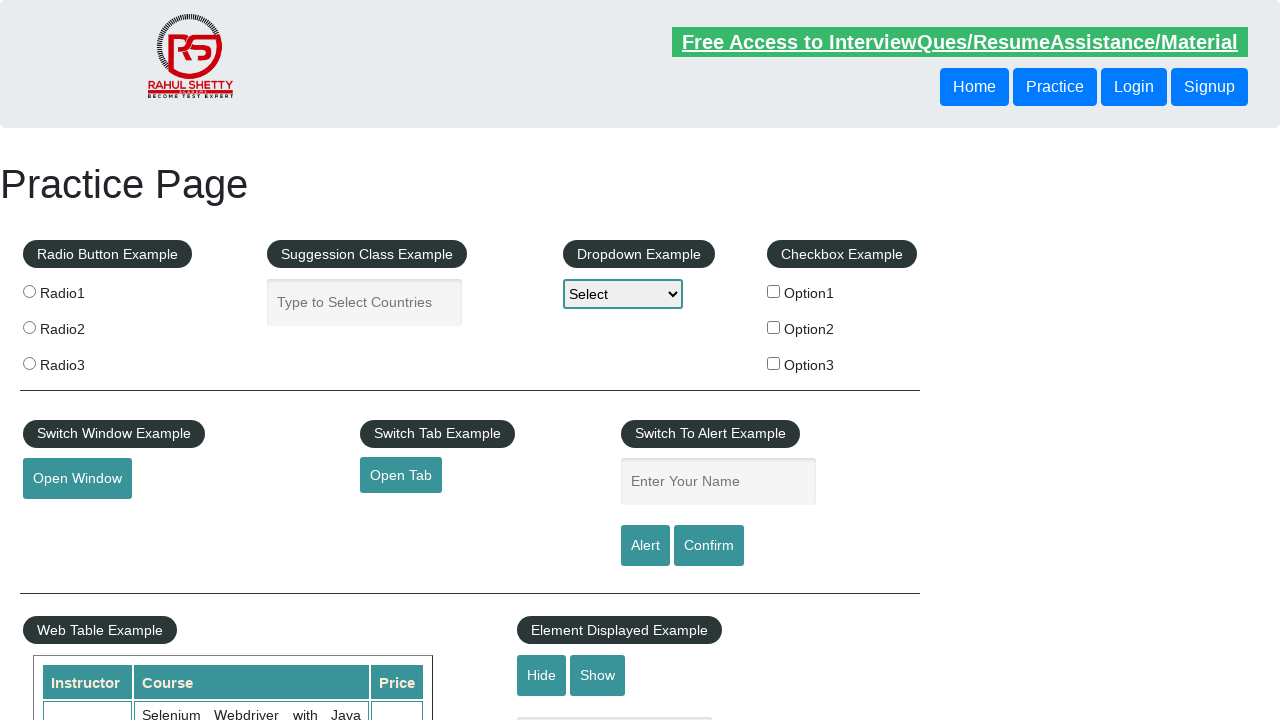

Retrieved all open pages/tabs (total: 5)
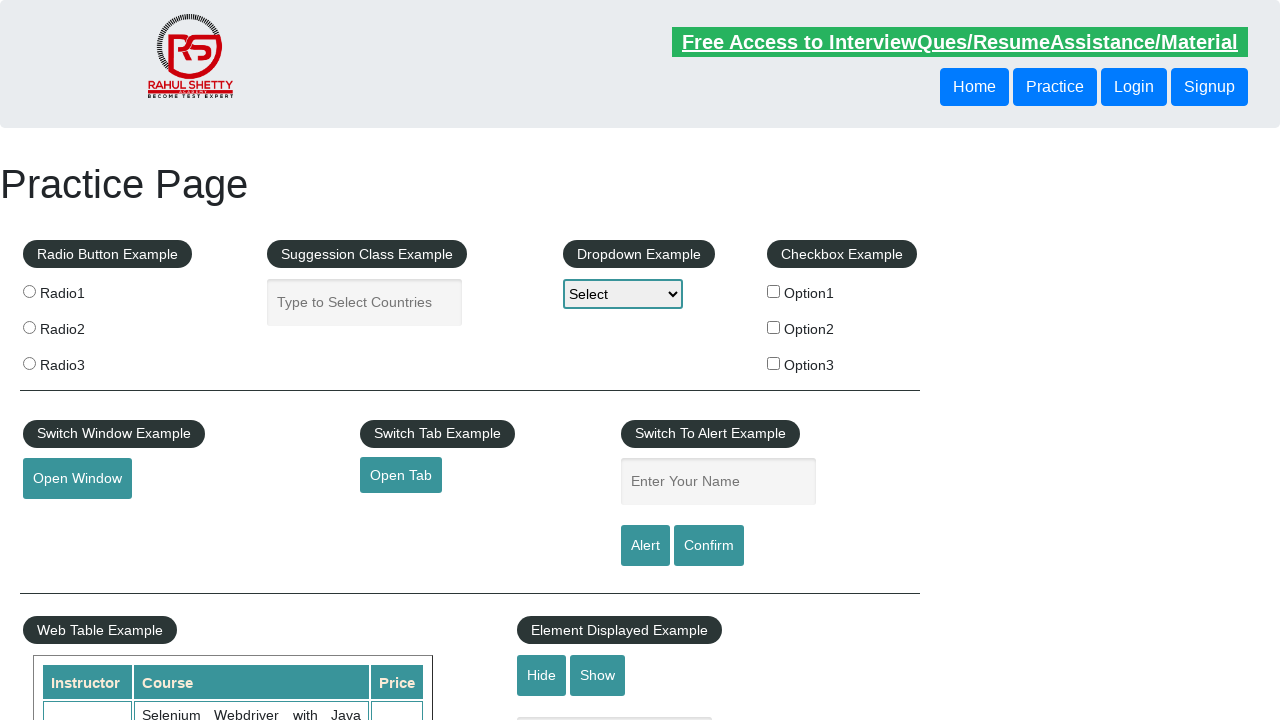

Switched to a different tab
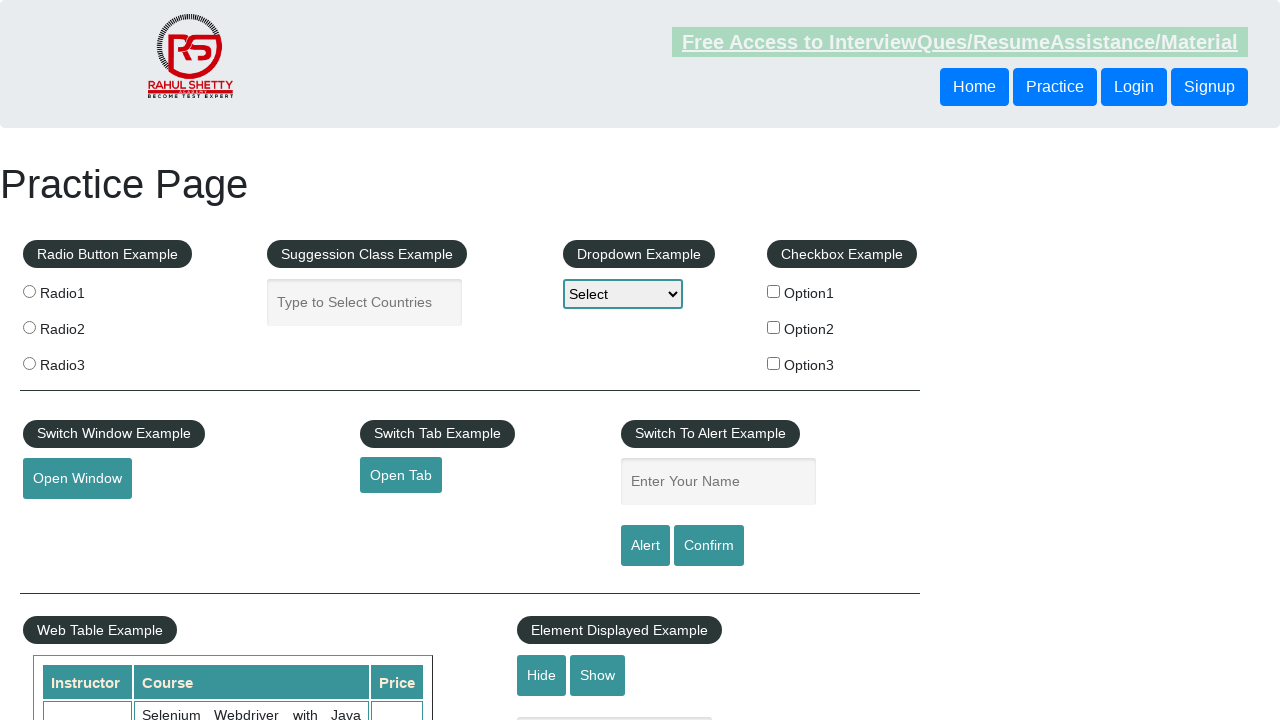

Switched to a different tab
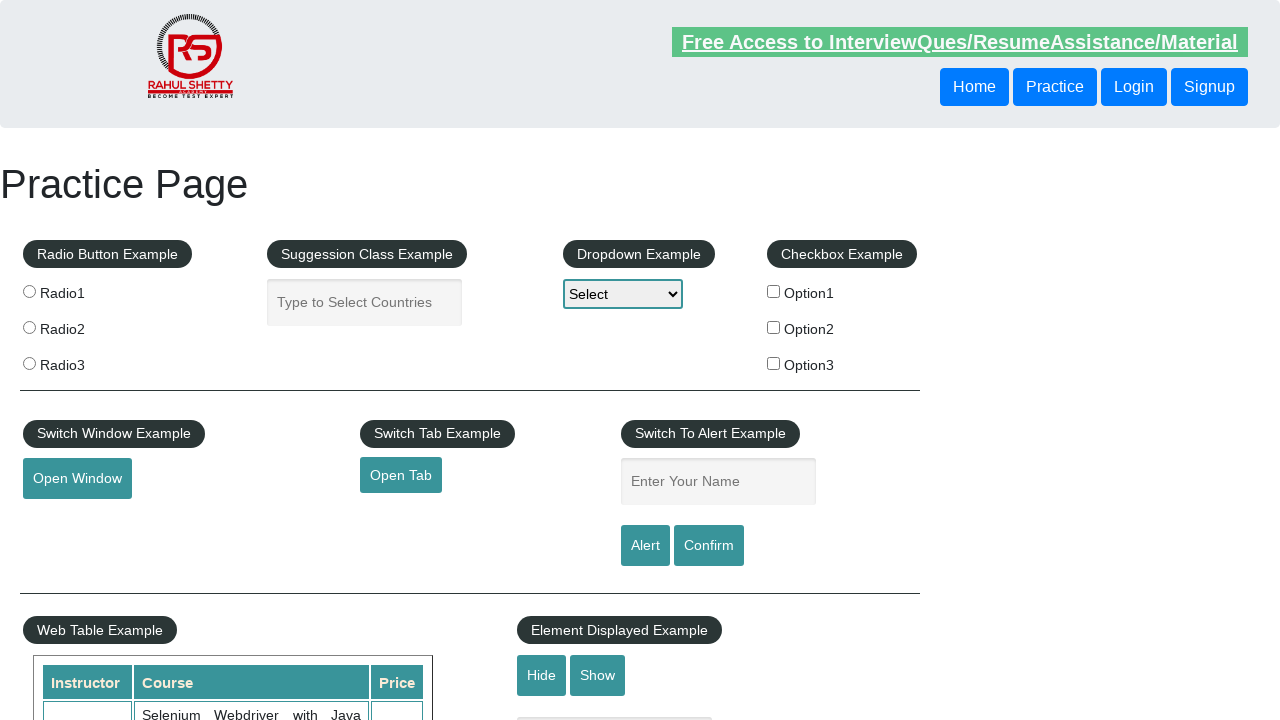

Switched to a different tab
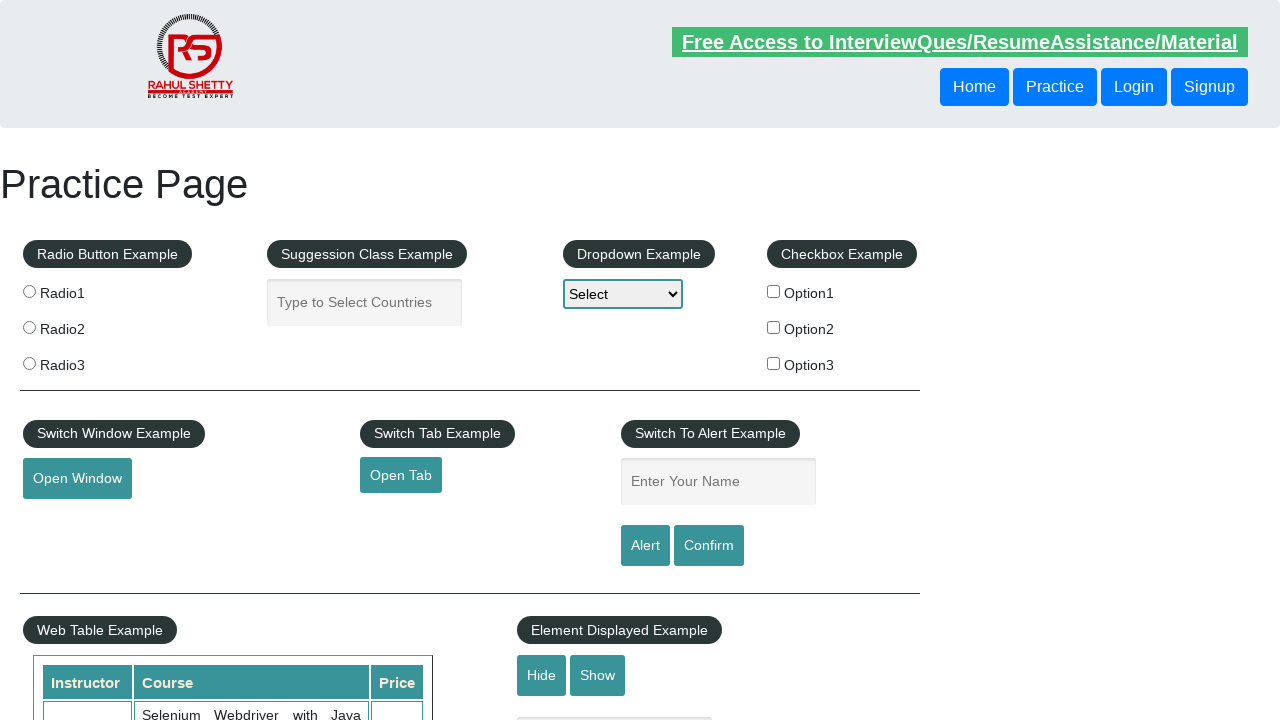

Switched to a different tab
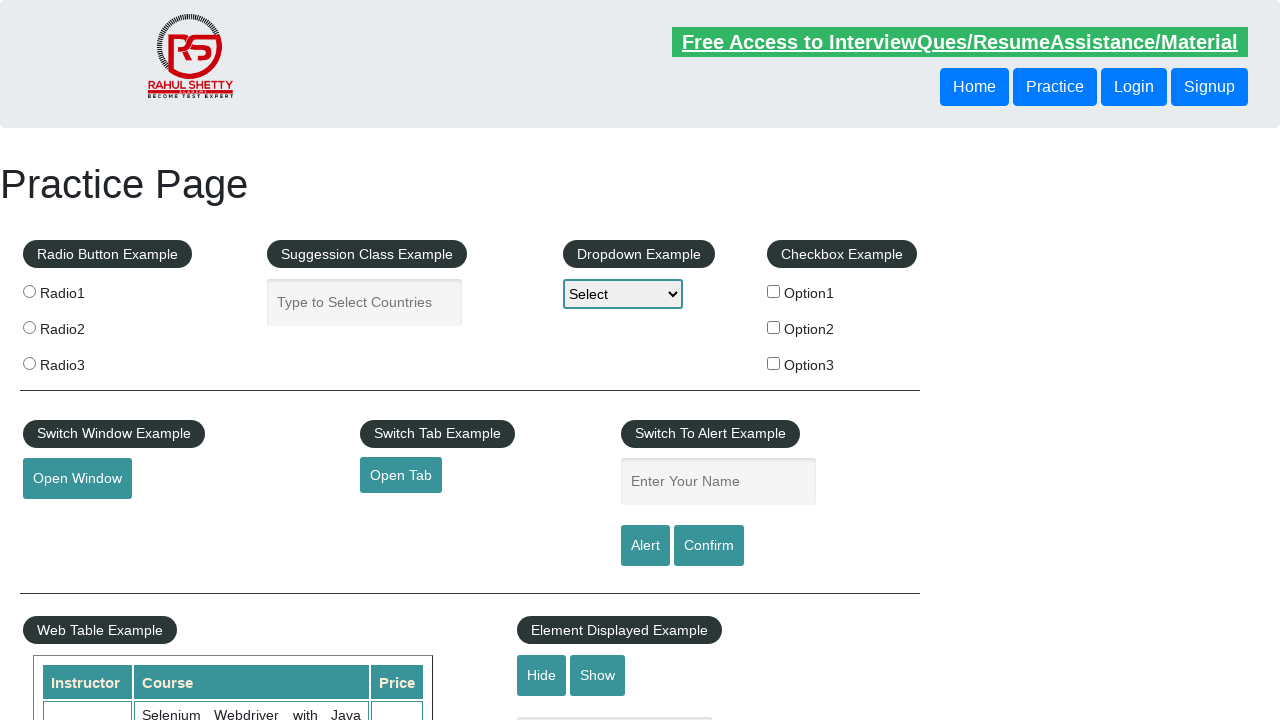

Switched to a different tab
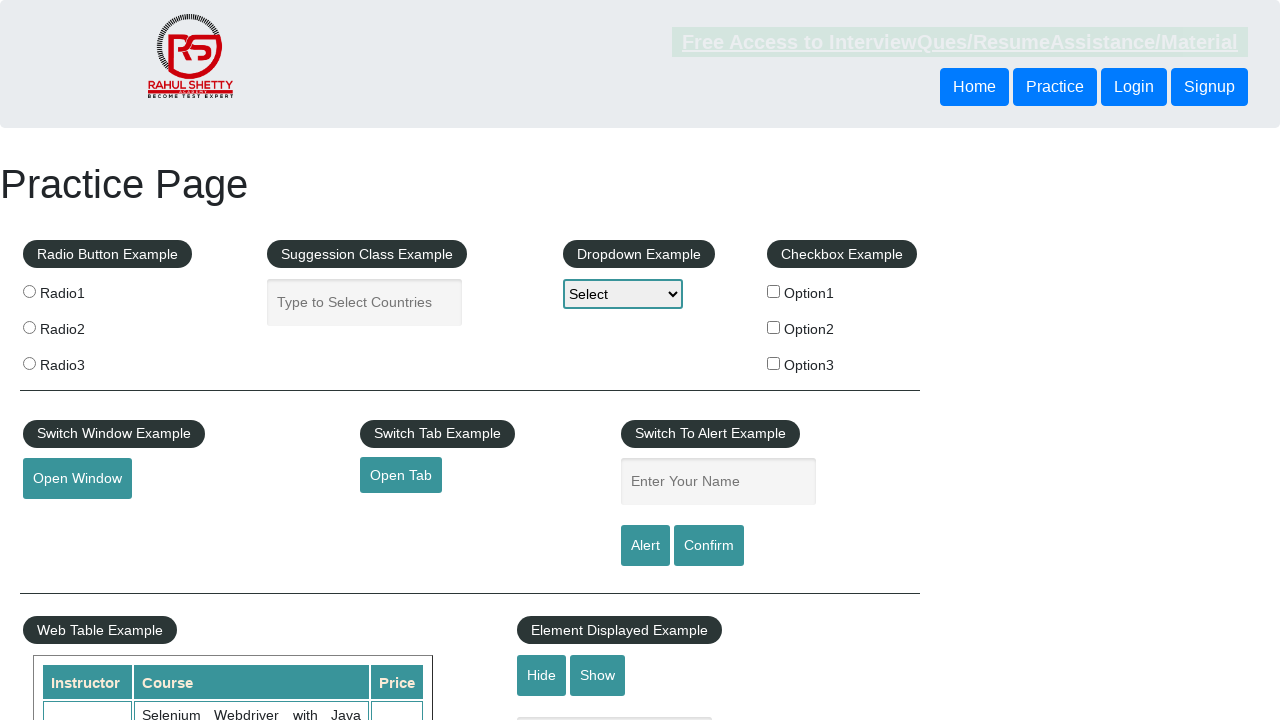

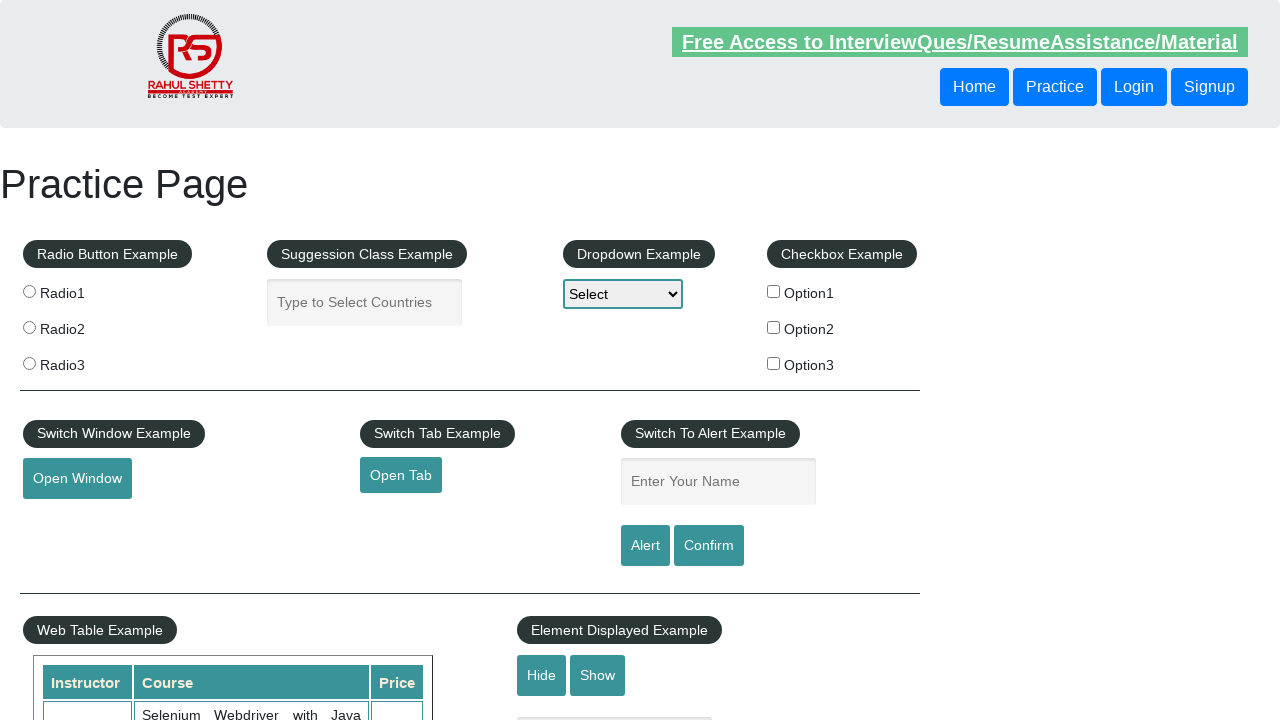